Tests filtering to display only active (incomplete) todo items

Starting URL: https://demo.playwright.dev/todomvc

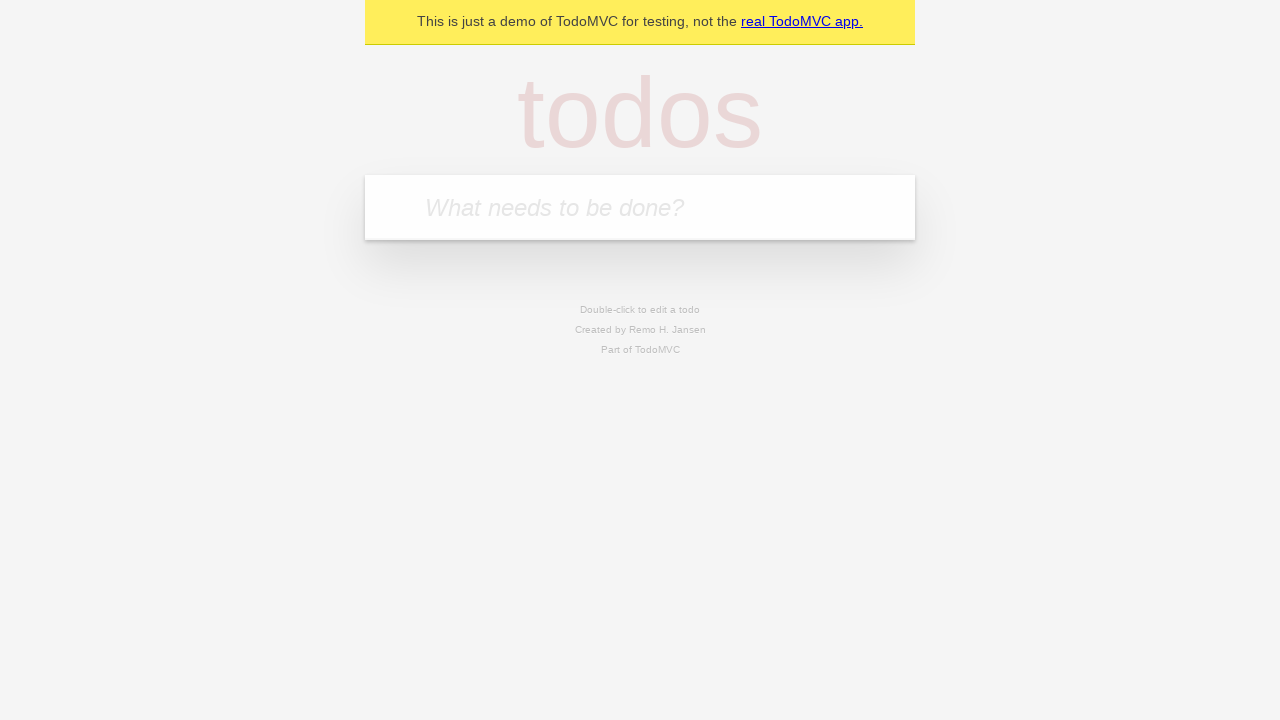

Filled todo input with 'buy some cheese' on internal:attr=[placeholder="What needs to be done?"i]
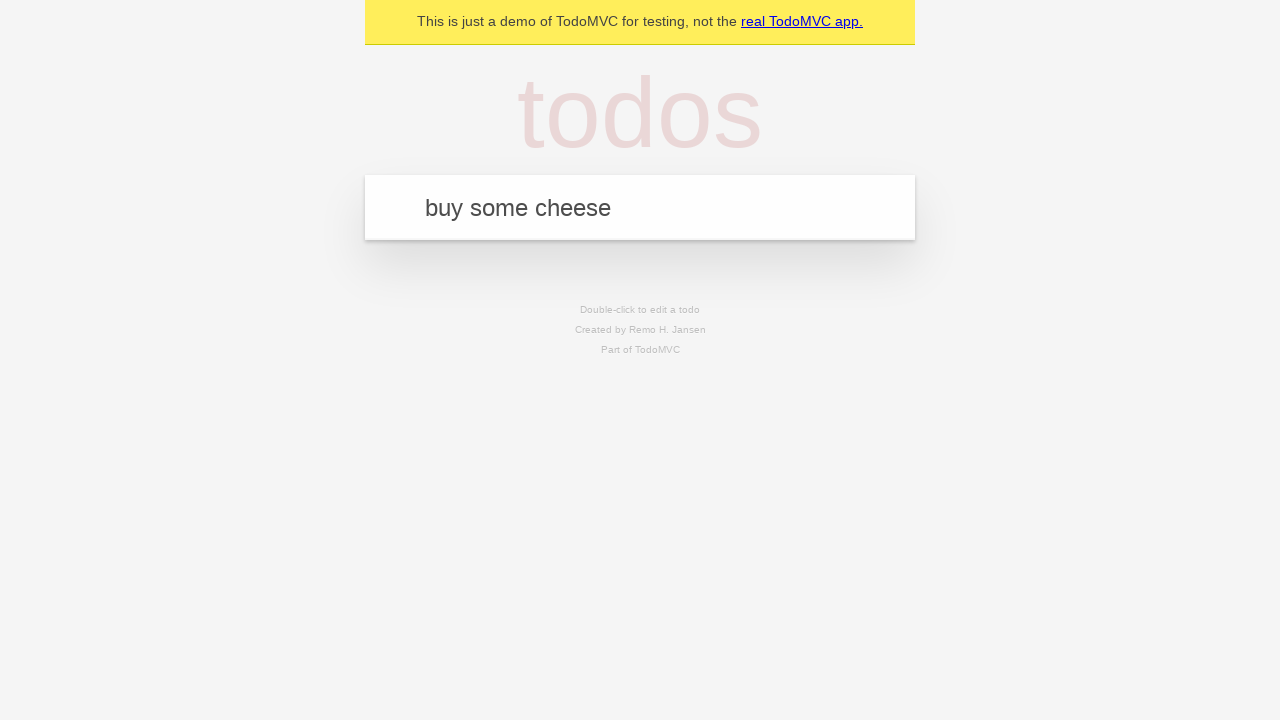

Pressed Enter to add first todo item on internal:attr=[placeholder="What needs to be done?"i]
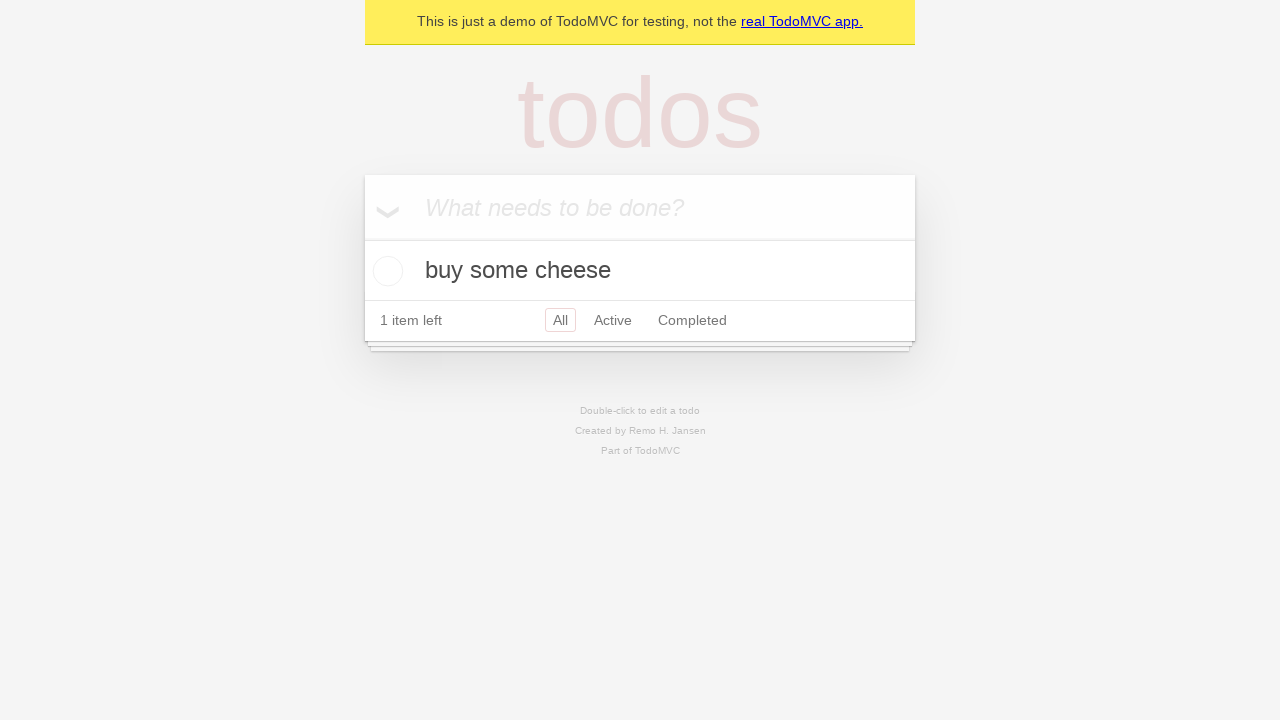

Filled todo input with 'feed the cat' on internal:attr=[placeholder="What needs to be done?"i]
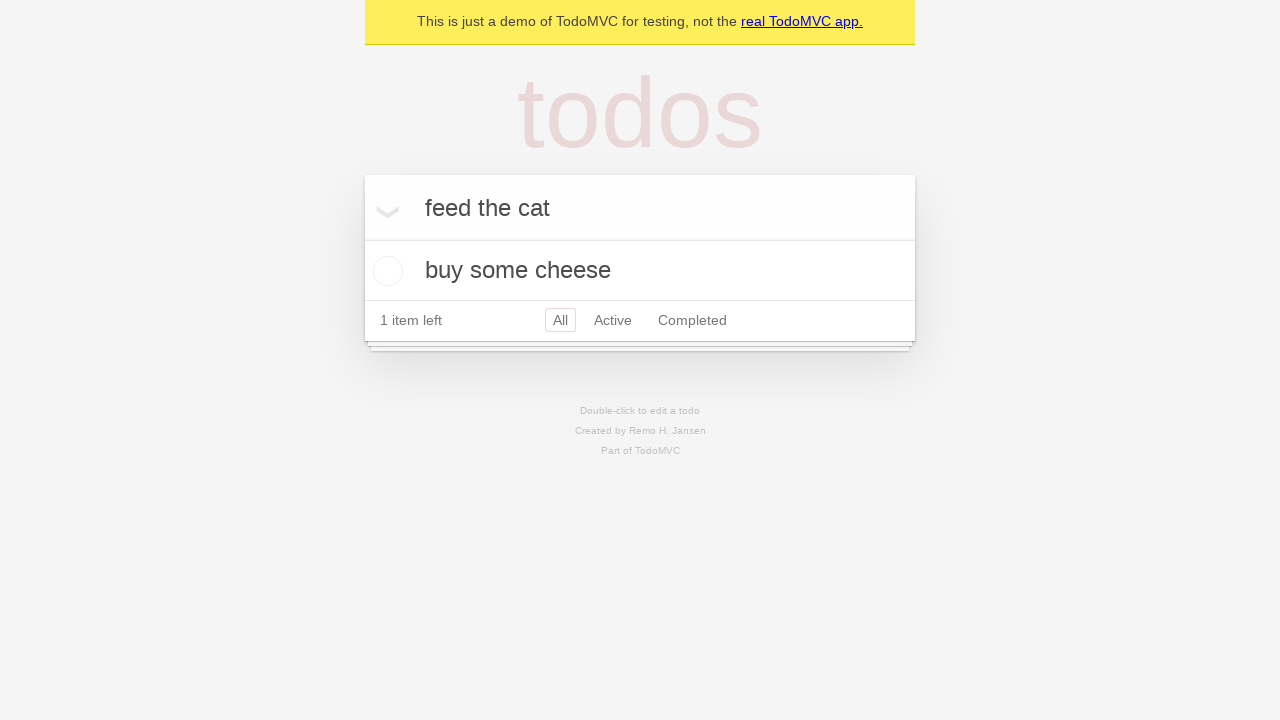

Pressed Enter to add second todo item on internal:attr=[placeholder="What needs to be done?"i]
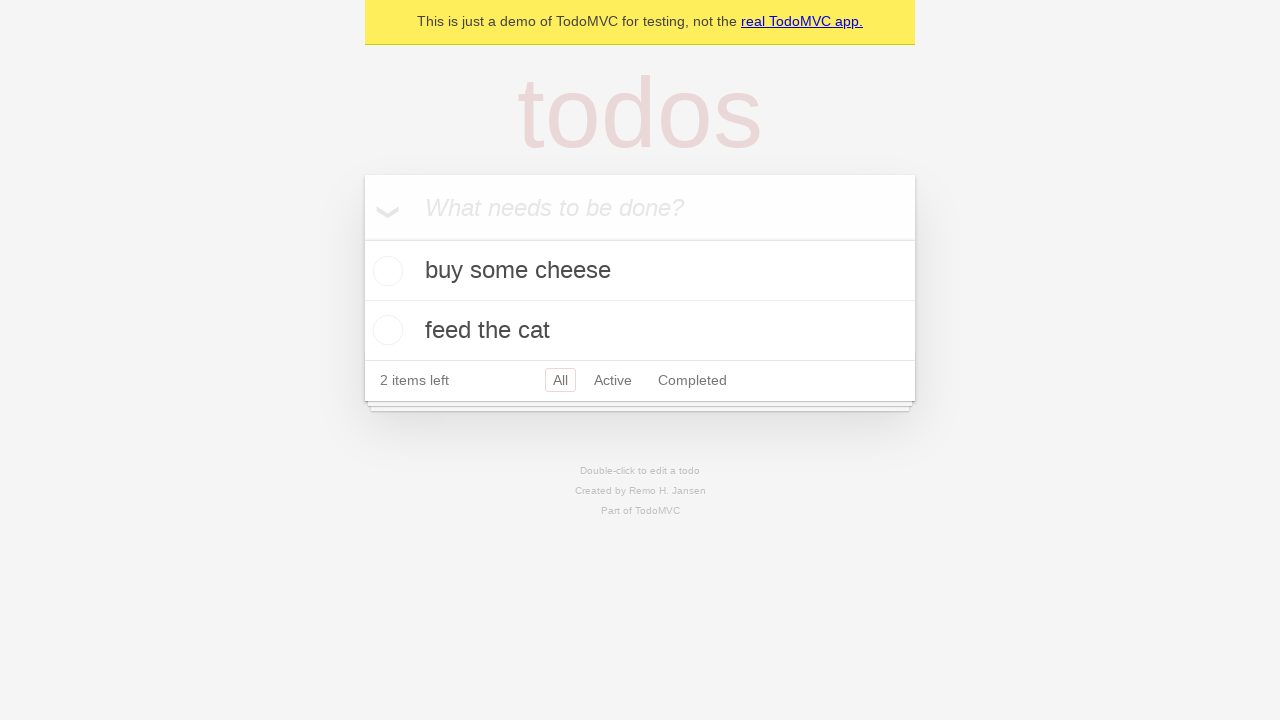

Filled todo input with 'book a doctors appointment' on internal:attr=[placeholder="What needs to be done?"i]
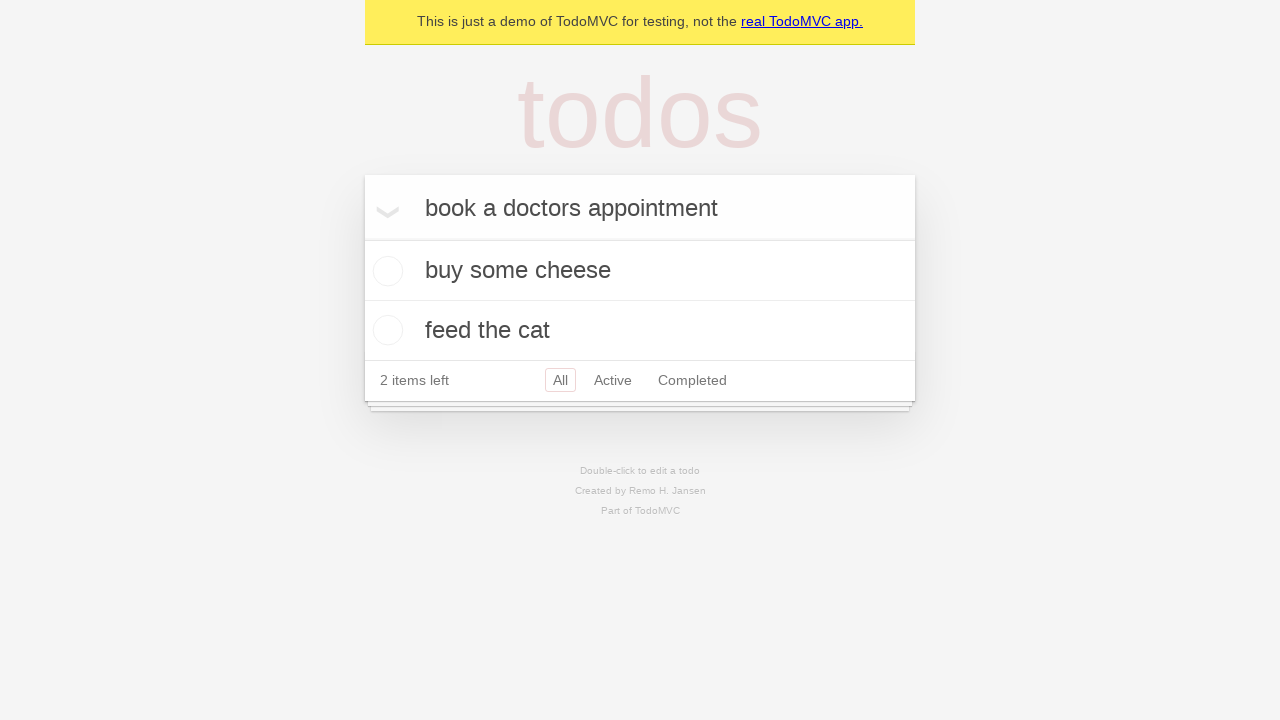

Pressed Enter to add third todo item on internal:attr=[placeholder="What needs to be done?"i]
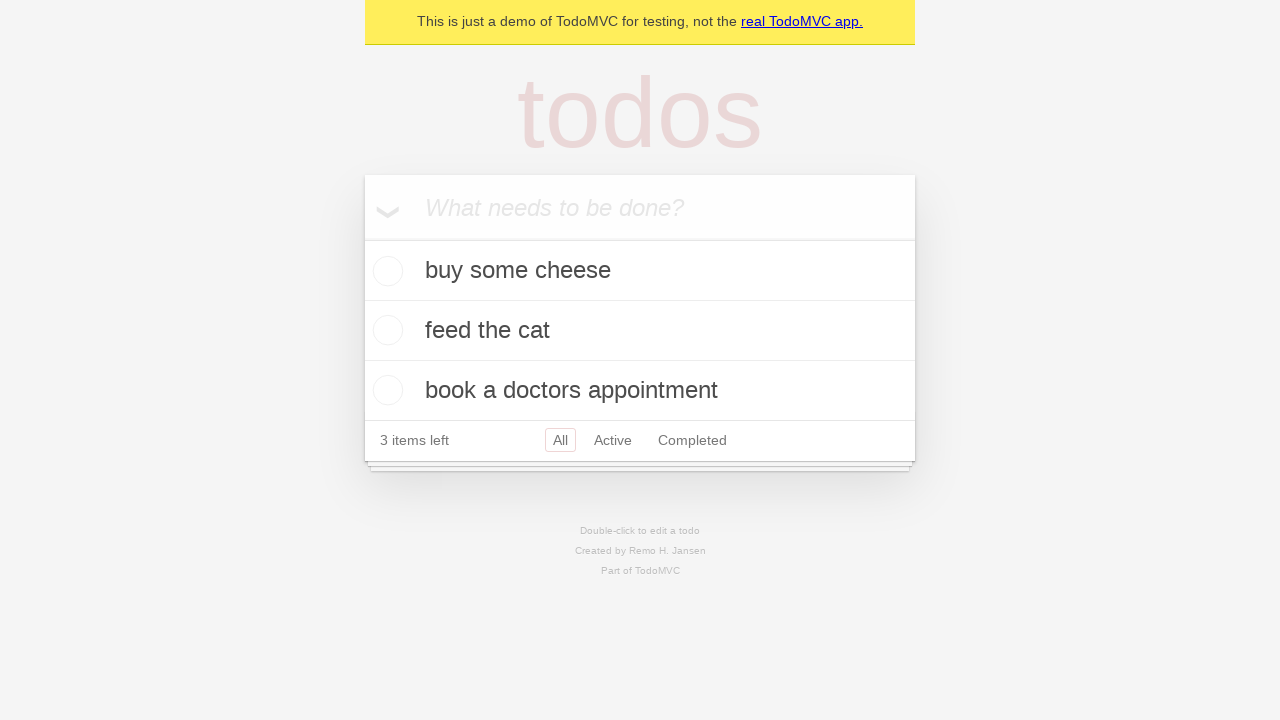

Checked the second todo item 'feed the cat' to mark it as complete at (385, 330) on internal:testid=[data-testid="todo-item"s] >> nth=1 >> internal:role=checkbox
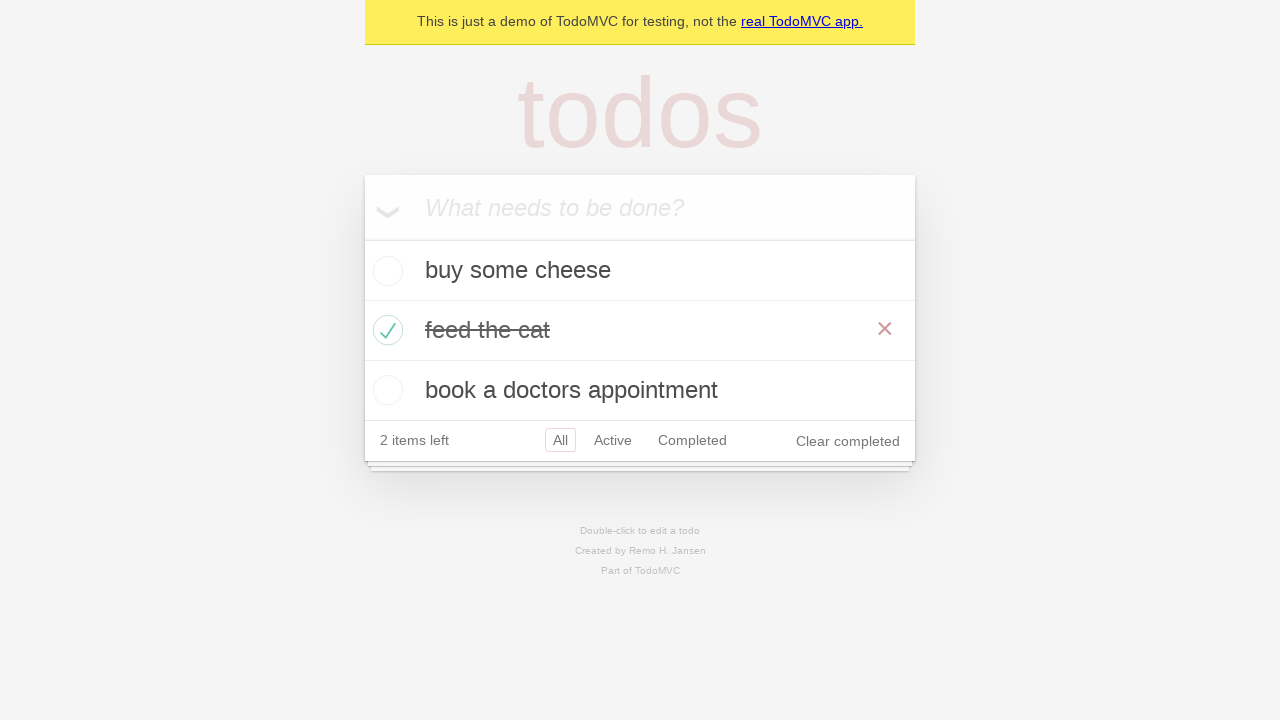

Clicked the Active filter to display only incomplete todo items at (613, 440) on internal:role=link[name="Active"i]
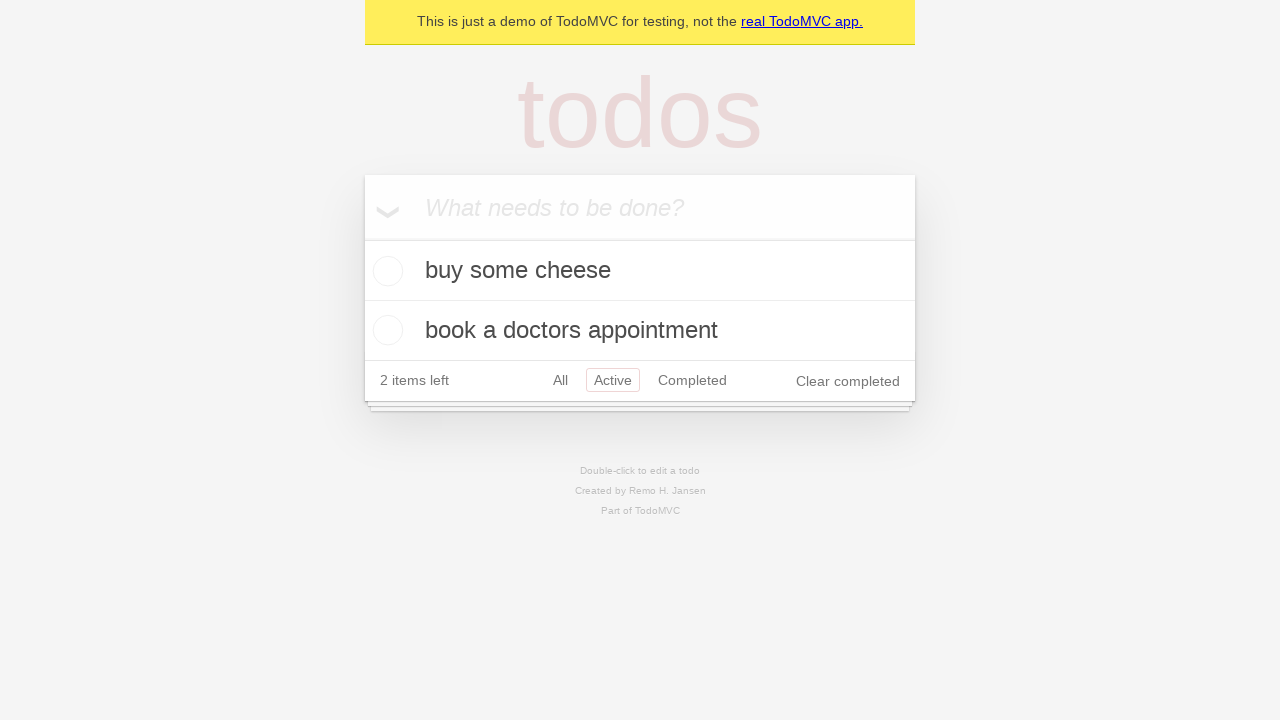

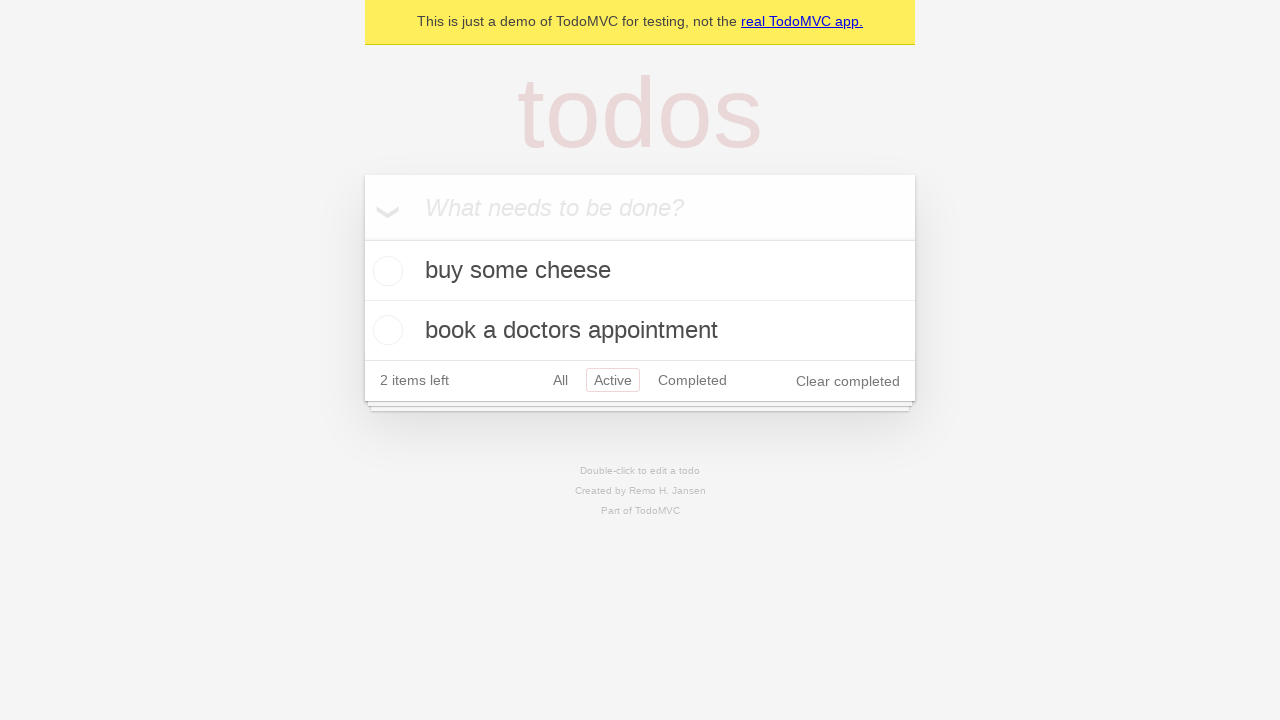